Navigates to the AI Insect Fact Generator webpage and waits for the page to load. This is a simple page visit test since the README only describes the project without providing actual automation code.

Starting URL: https://uz18.github.io/AI-Insect-Fact-Generator

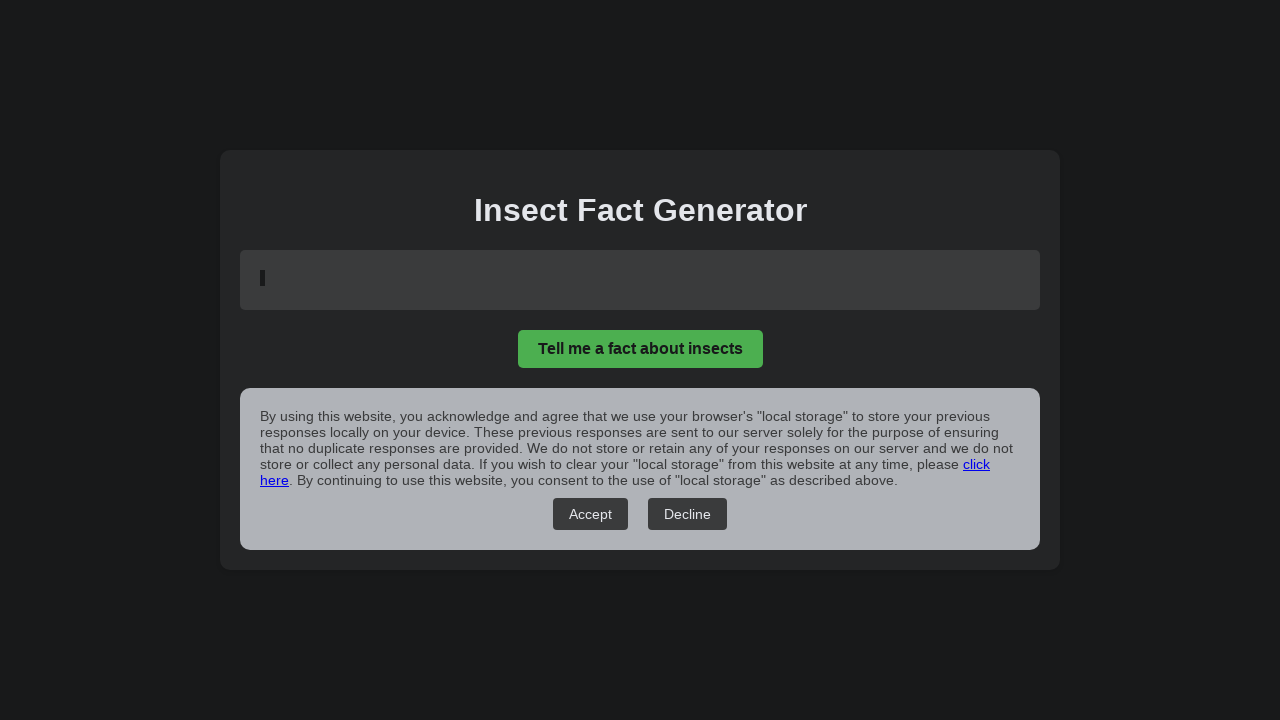

Navigated to AI Insect Fact Generator webpage
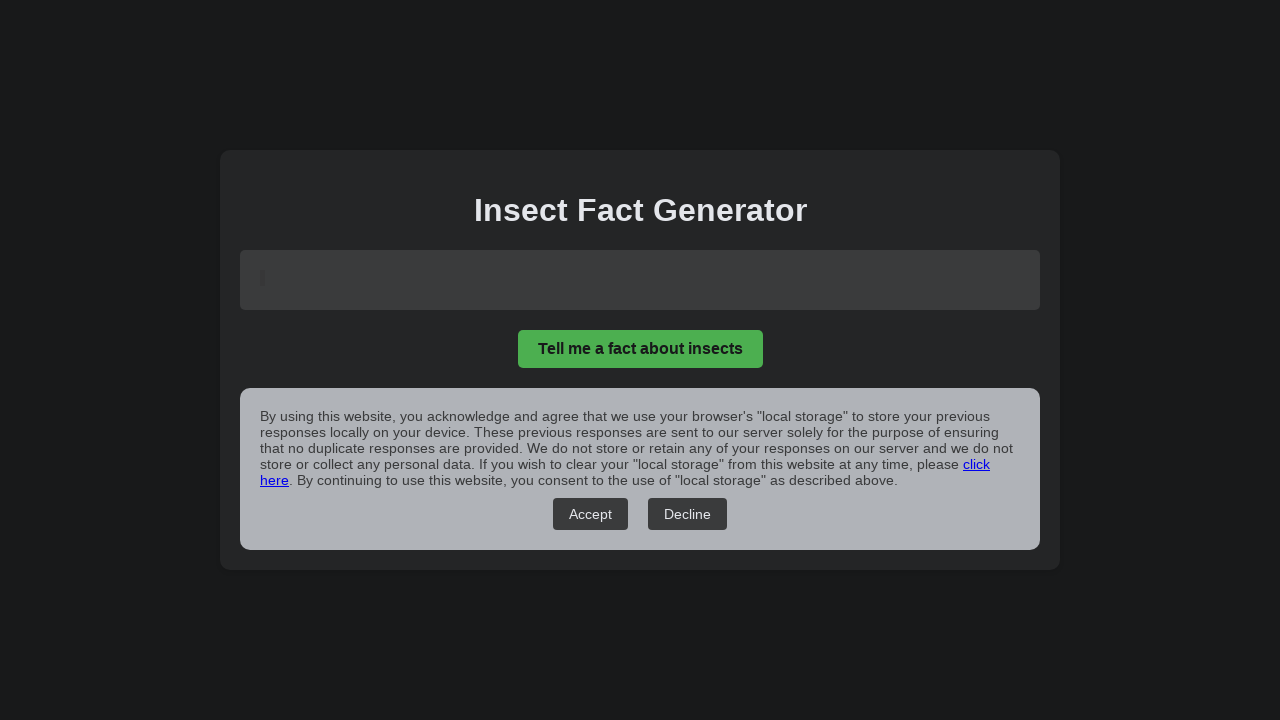

Waited for page to load with network idle state
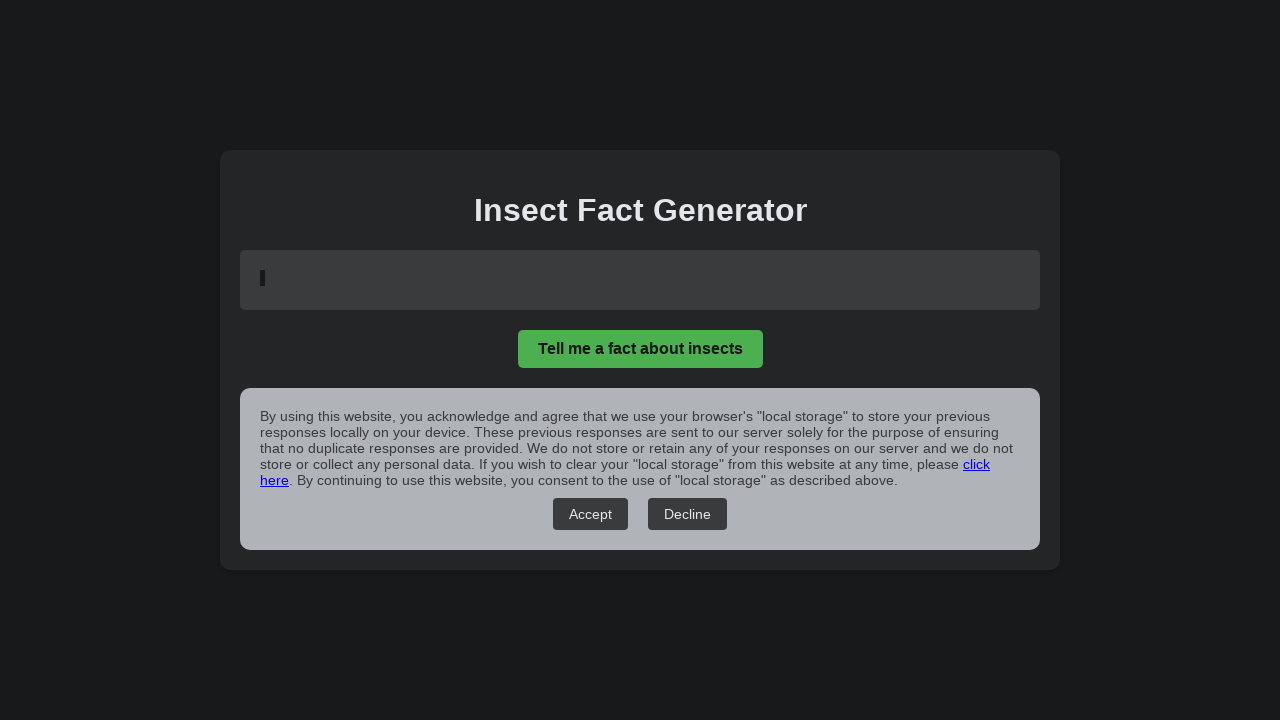

Confirmed page body element is present and interactive
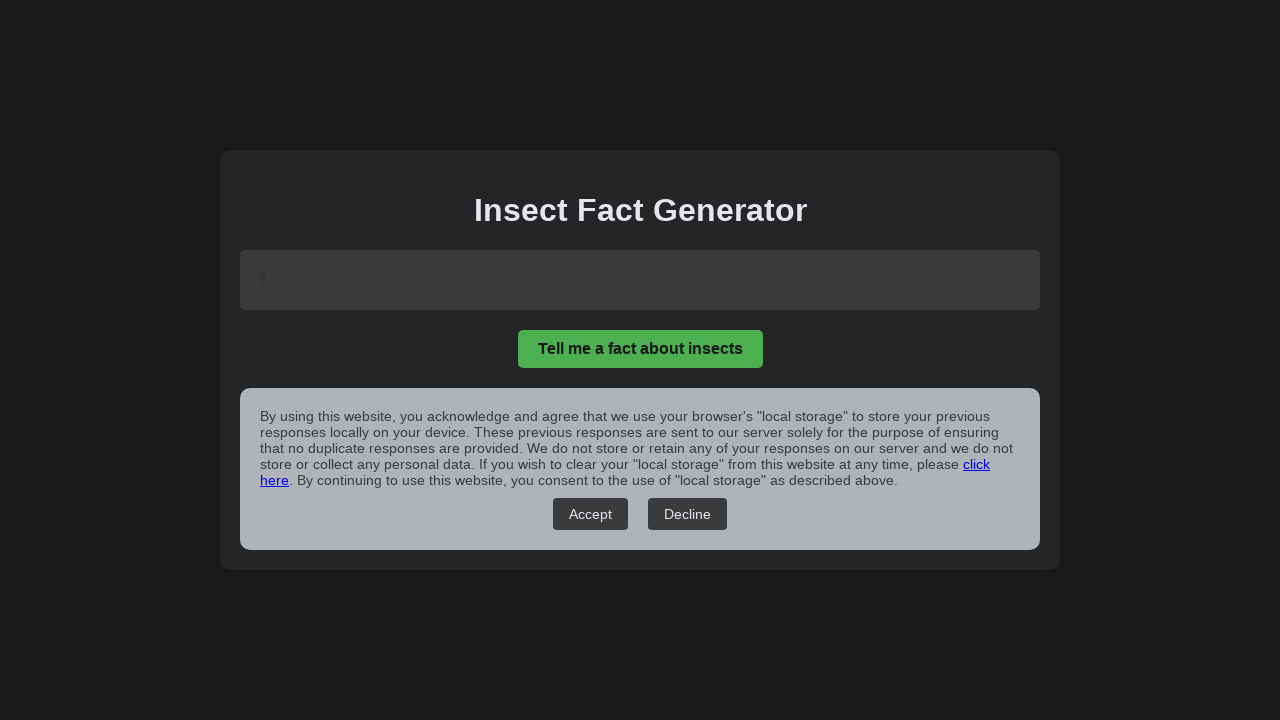

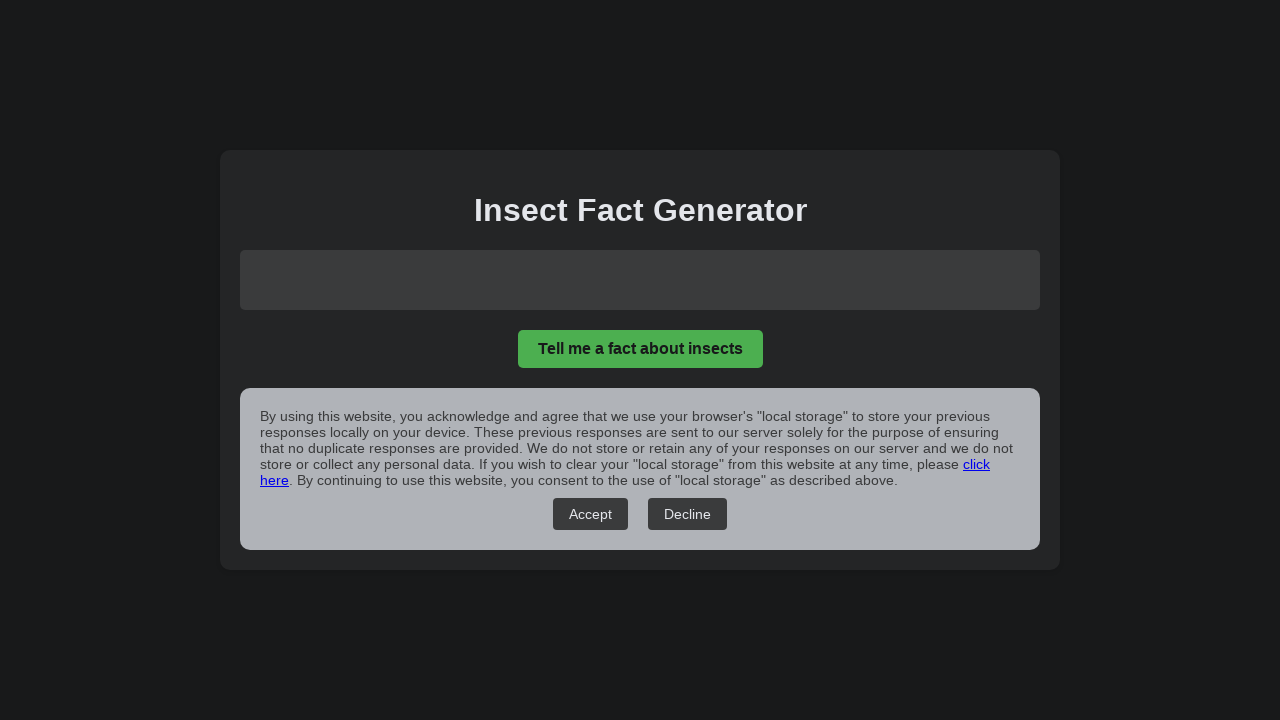